Tests a student registration form by filling out all fields including first name, last name, email, gender, mobile number, date of birth, subjects, hobbies, address, state and city, then submits the form and verifies the confirmation modal displays the entered data.

Starting URL: https://demoqa.com/automation-practice-form

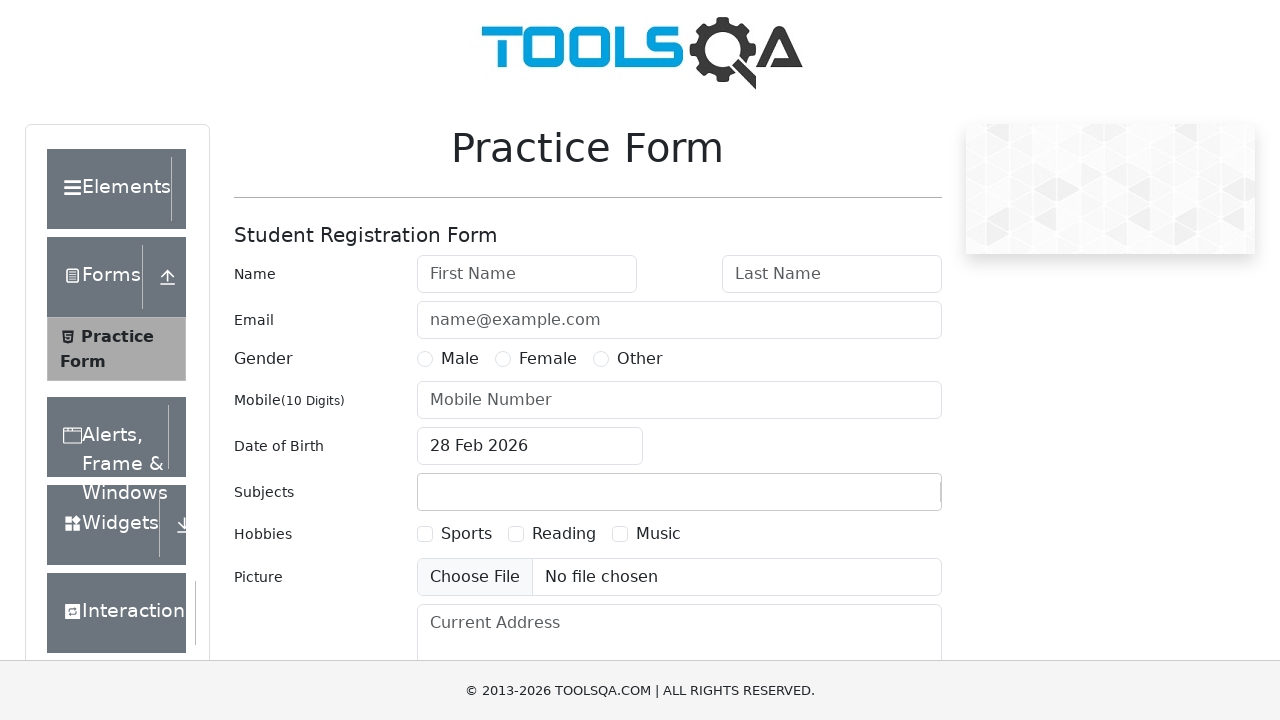

Filled first name field with 'Marcus' on #firstName
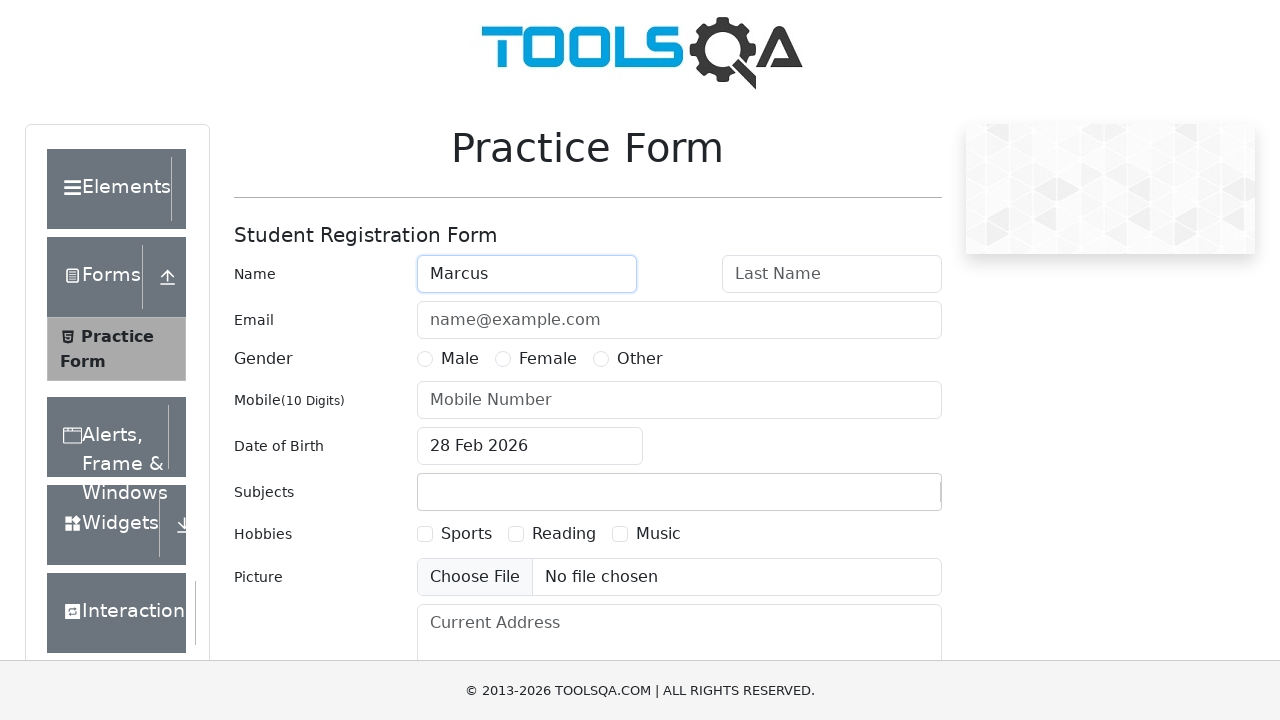

Filled last name field with 'Thompson' on #lastName
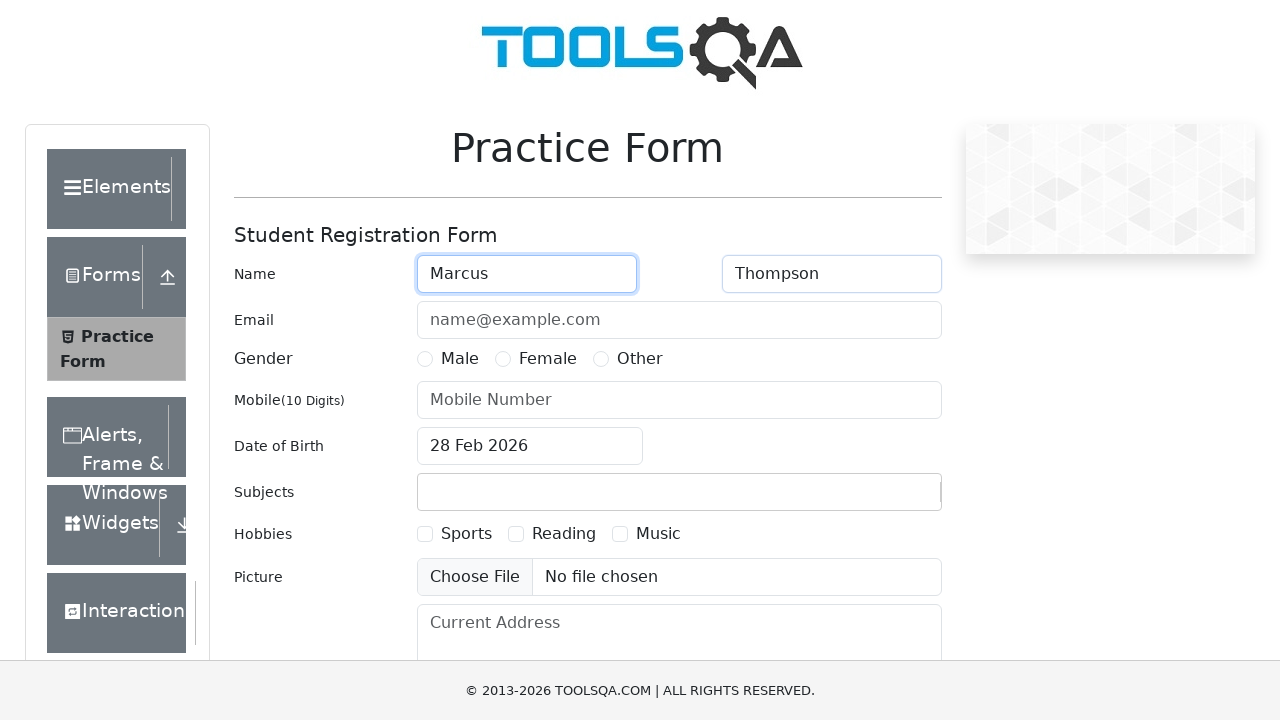

Filled email field with 'marcus.thompson@example.com' on #userEmail
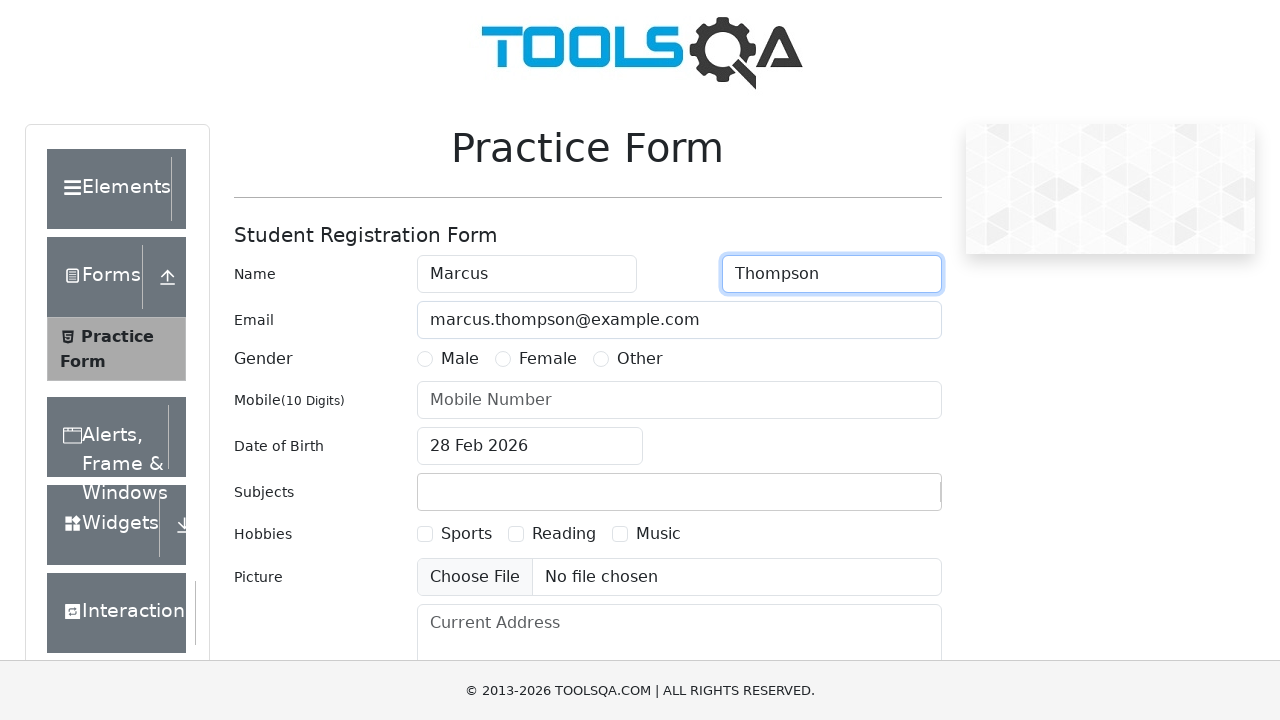

Selected Male gender option at (460, 359) on label[for='gender-radio-1']
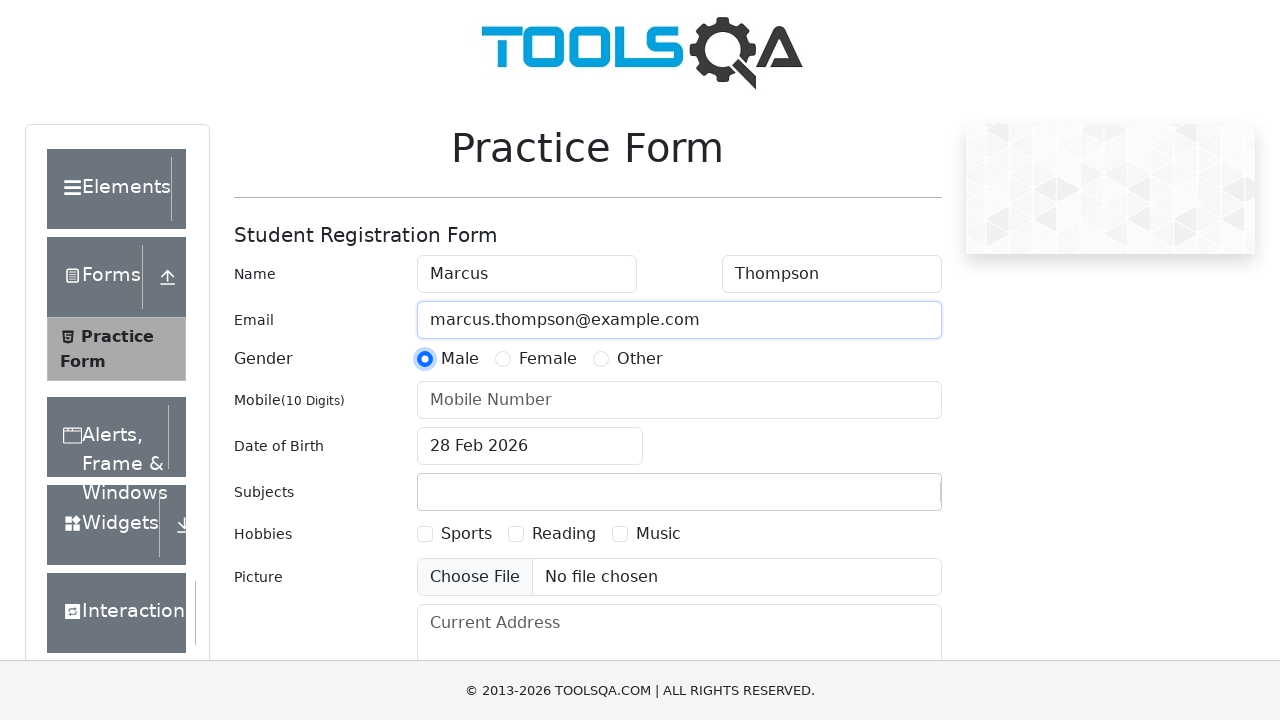

Filled mobile number field with '8523697410' on #userNumber
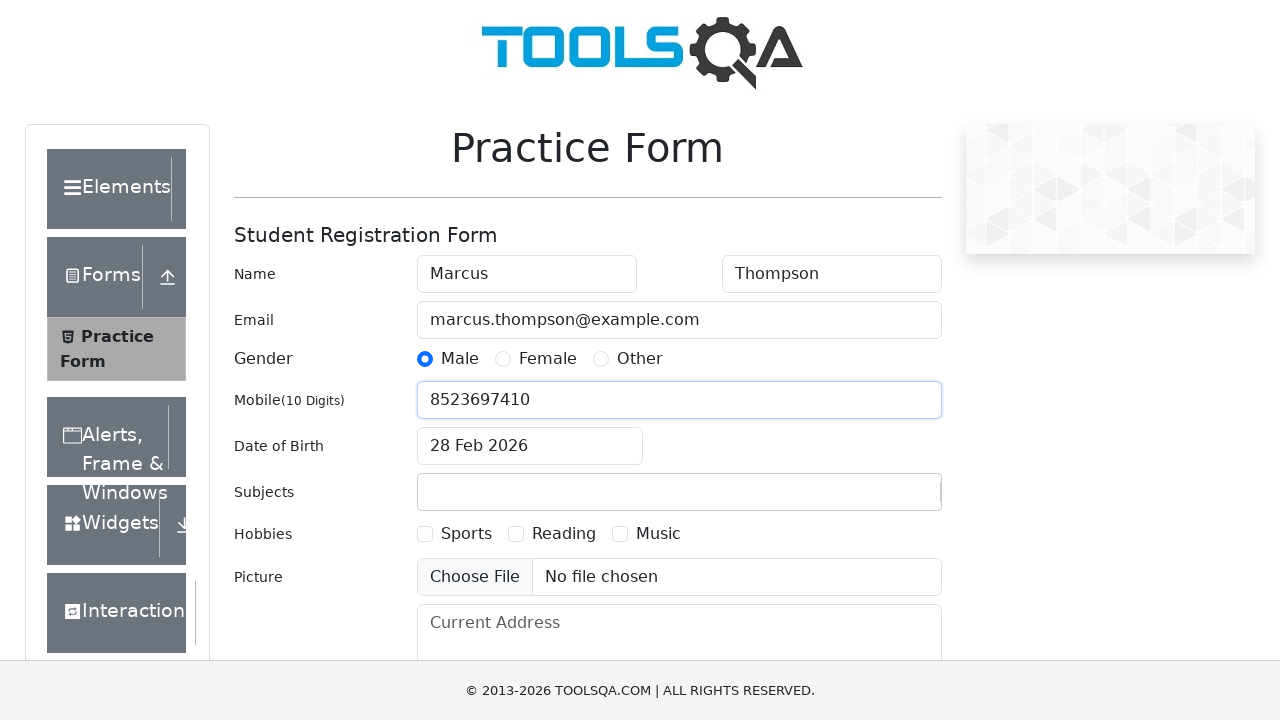

Clicked date of birth field to open datepicker at (530, 446) on #dateOfBirthInput
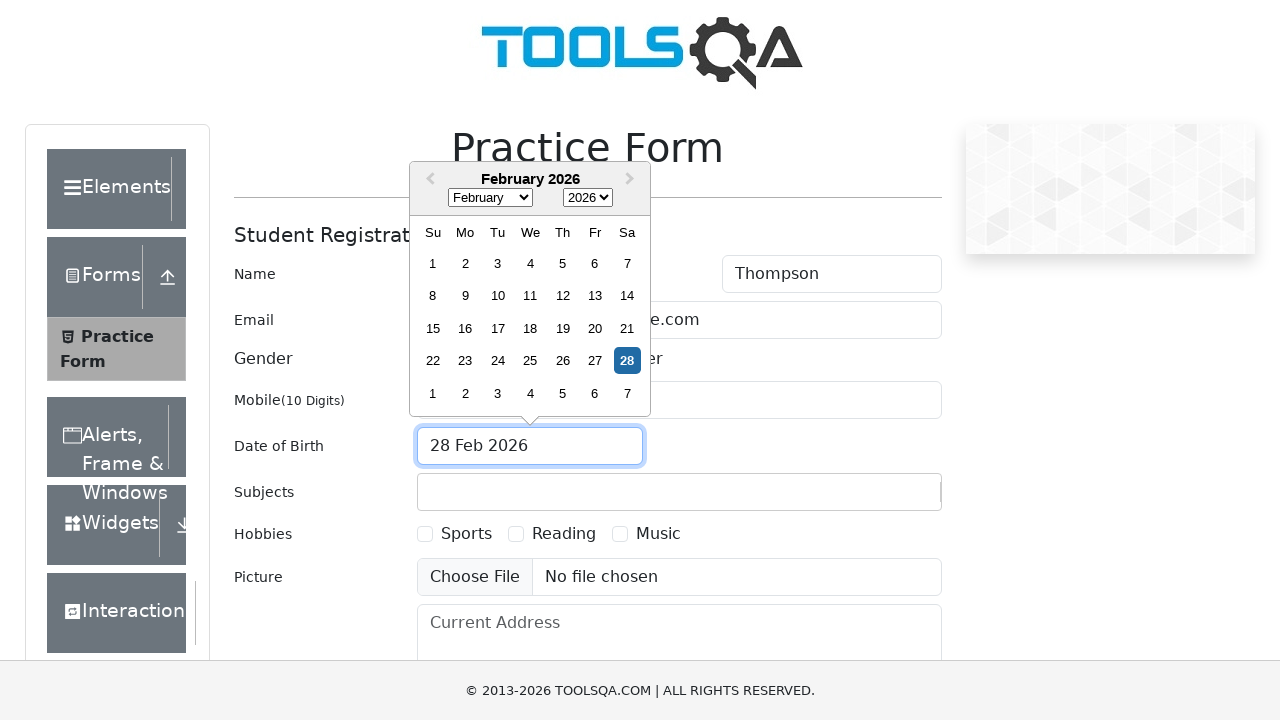

Selected June from month dropdown on .react-datepicker__month-select
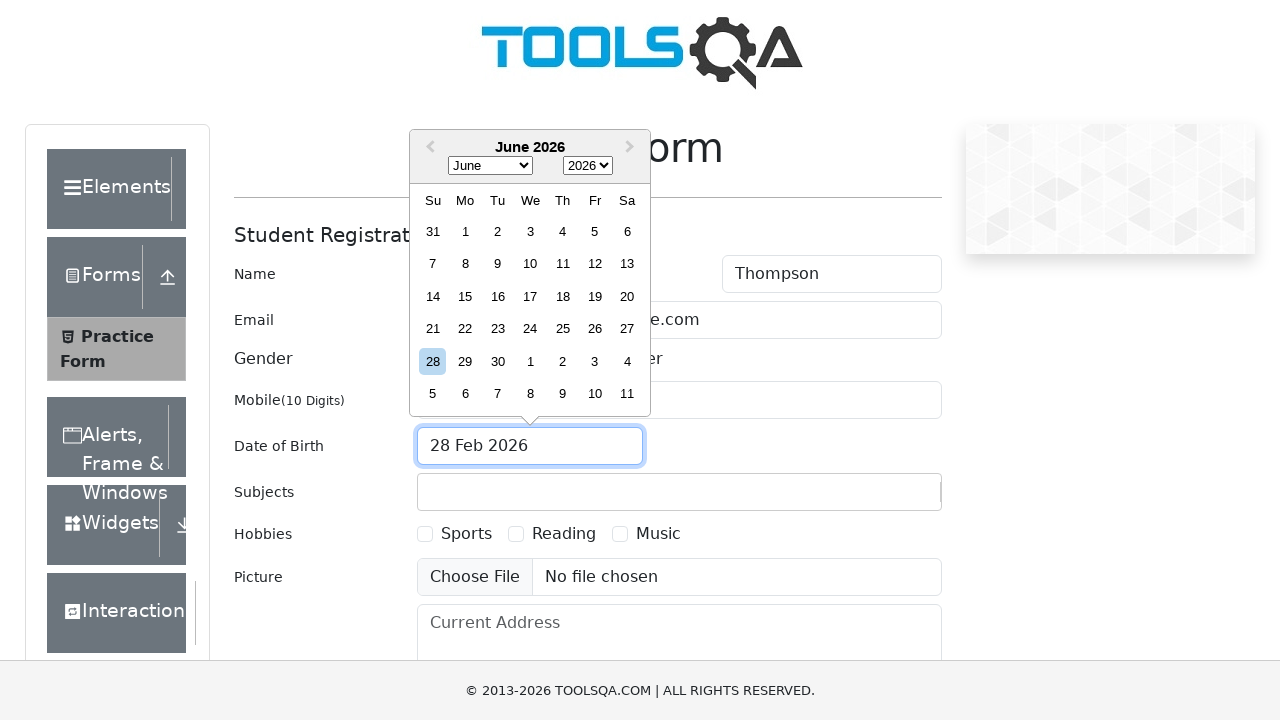

Selected 1998 from year dropdown on .react-datepicker__year-select
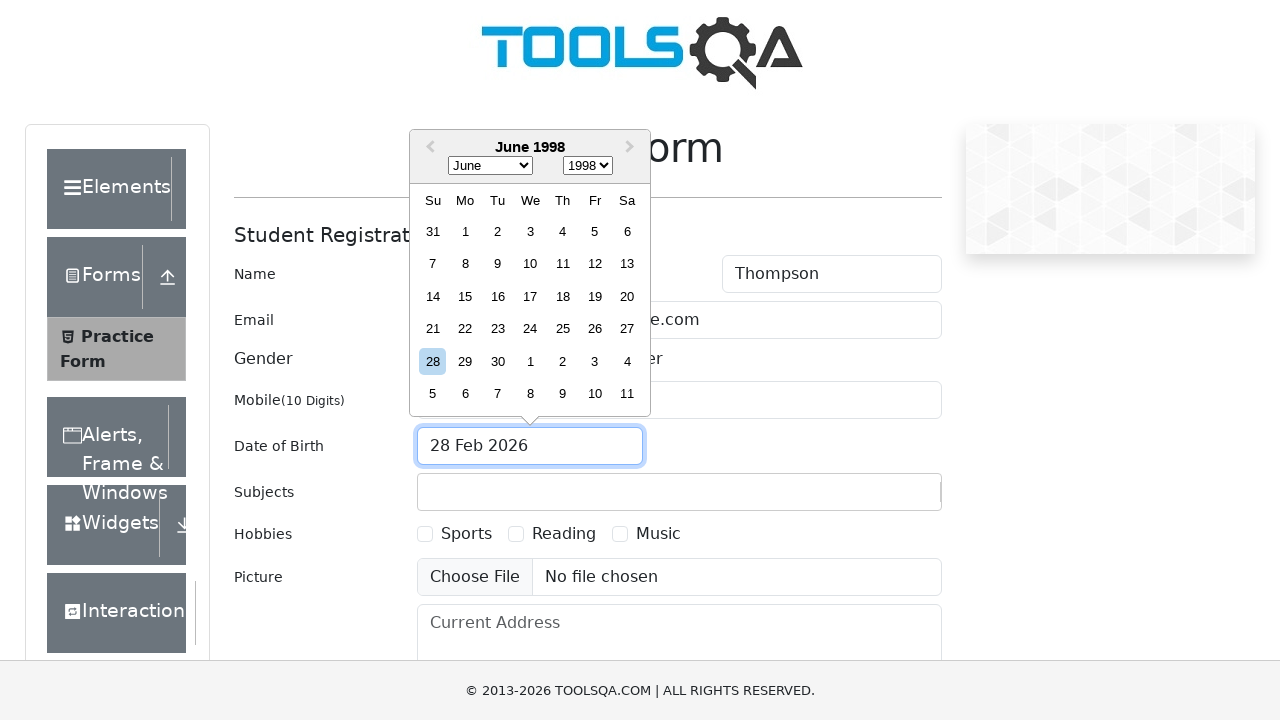

Selected 16th day from datepicker at (498, 296) on .react-datepicker__day--016:not(.react-datepicker__day--outside-month)
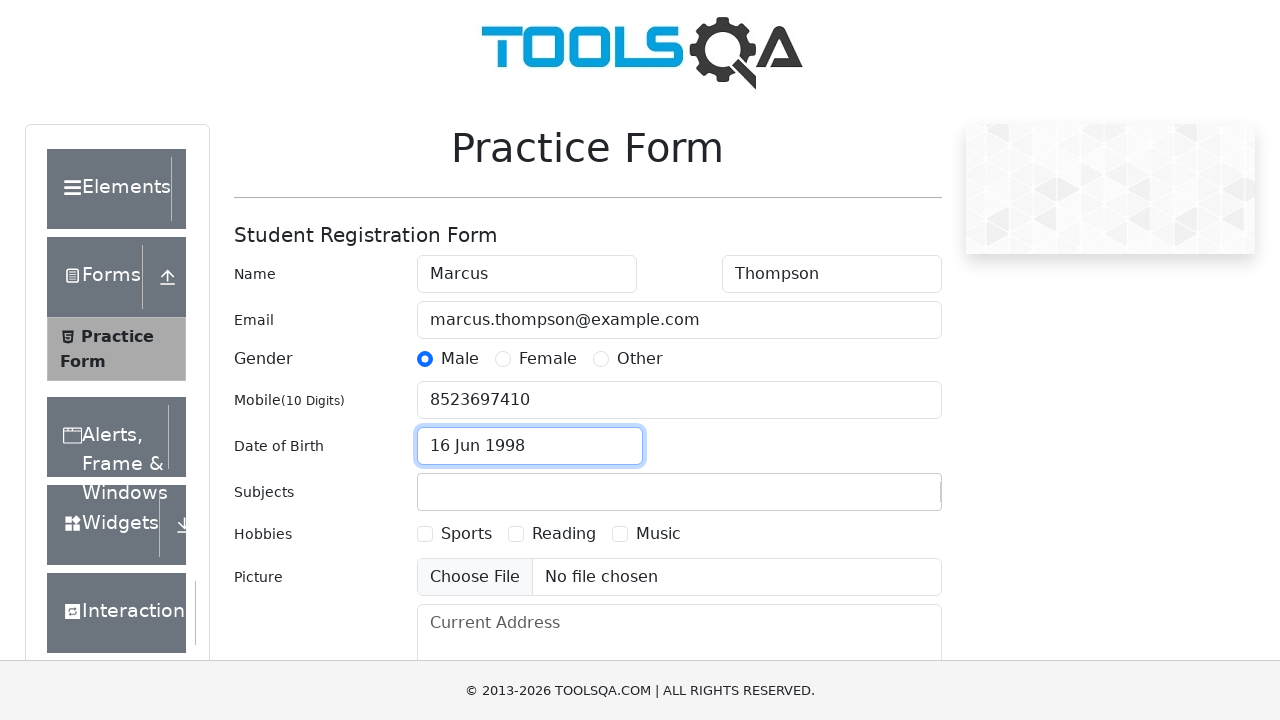

Filled subjects input with 'Maths' on #subjectsInput
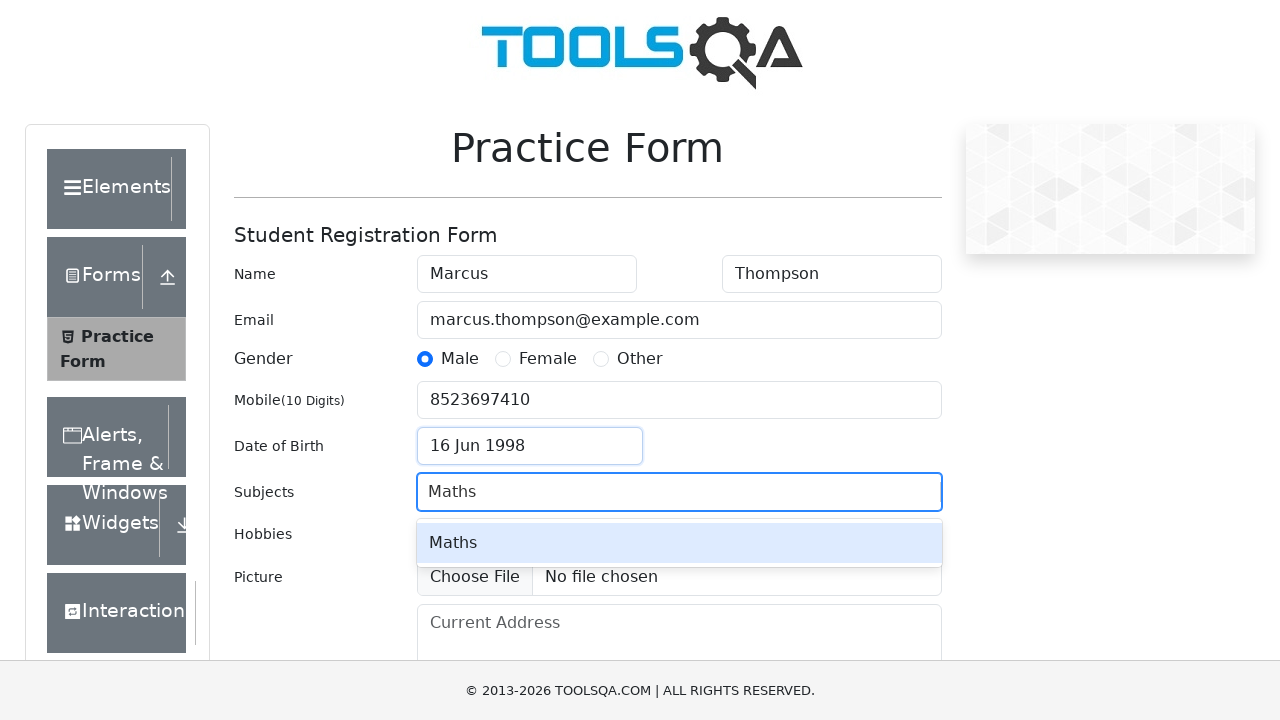

Pressed Enter to add Maths subject
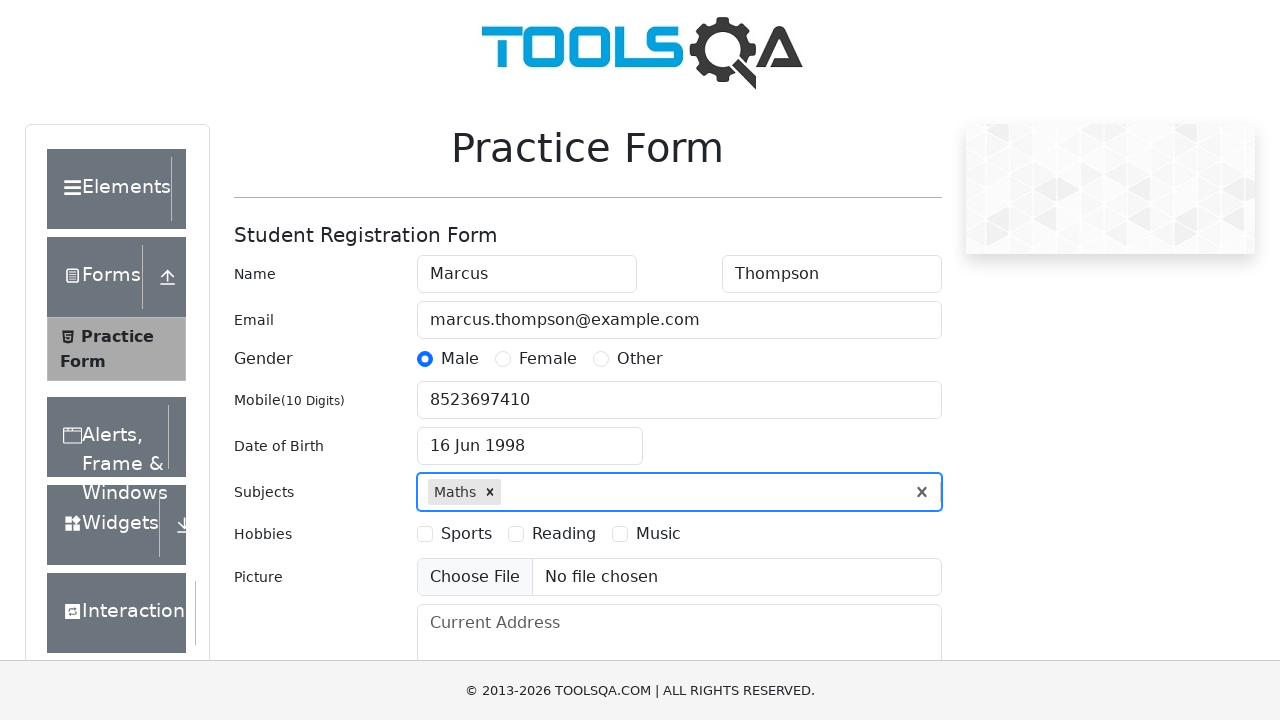

Filled subjects input with 'English' on #subjectsInput
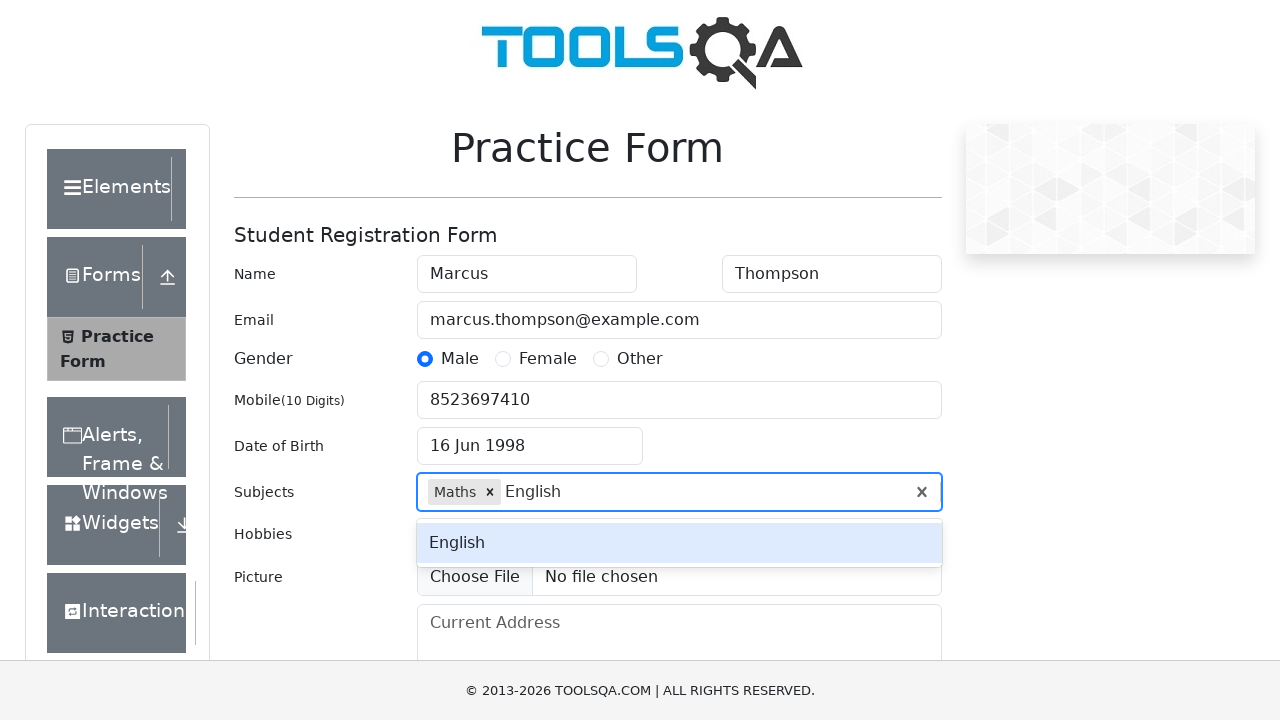

Pressed Enter to add English subject
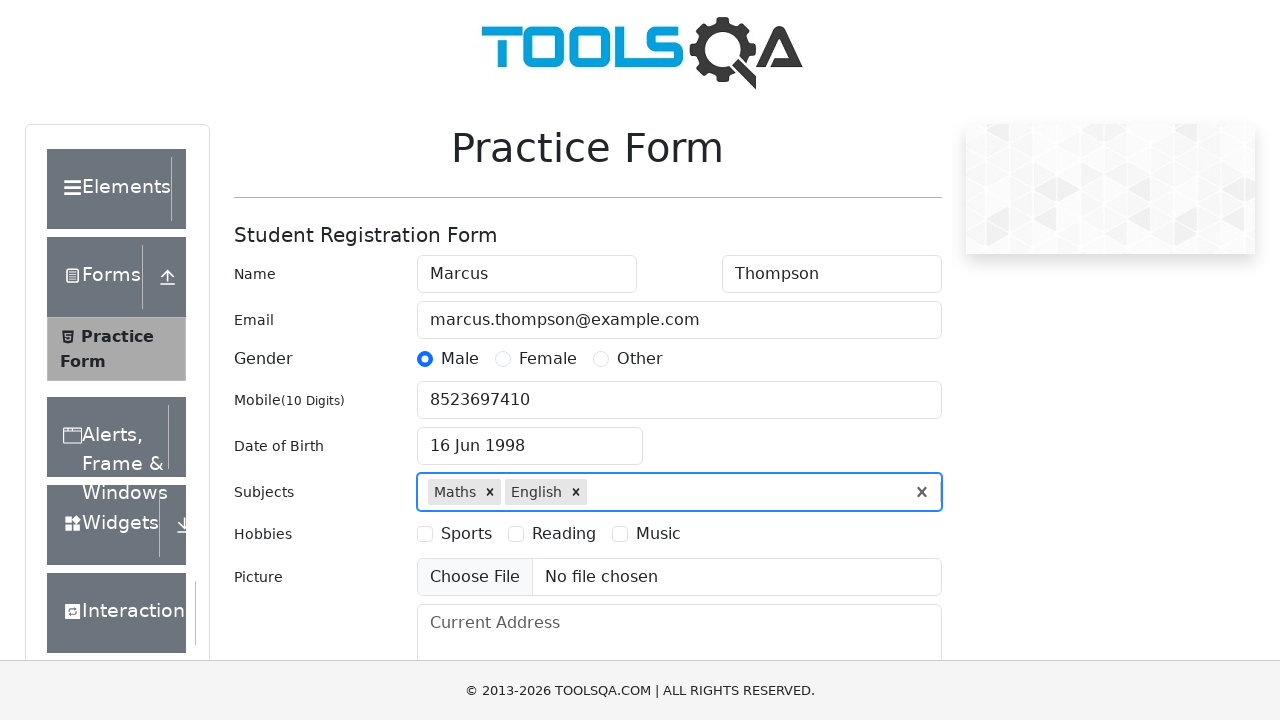

Checked Sports hobby checkbox at (466, 534) on label[for='hobbies-checkbox-1']
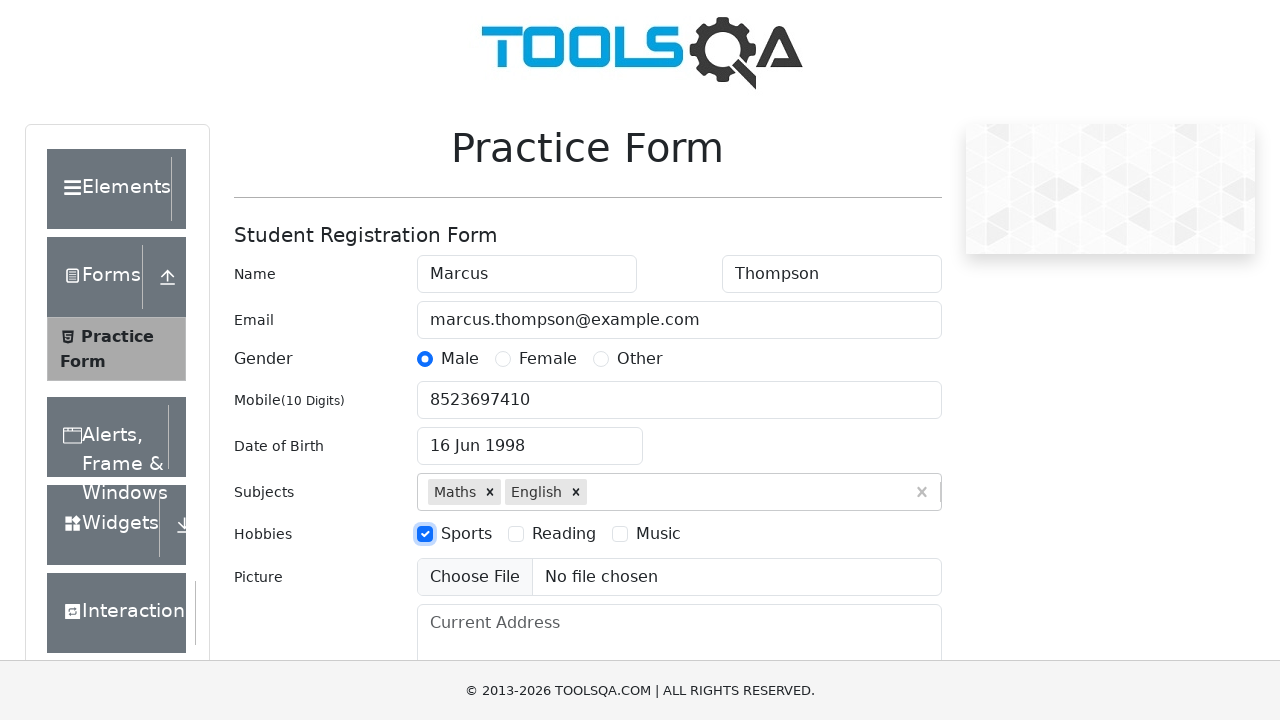

Checked Reading hobby checkbox at (564, 534) on label[for='hobbies-checkbox-2']
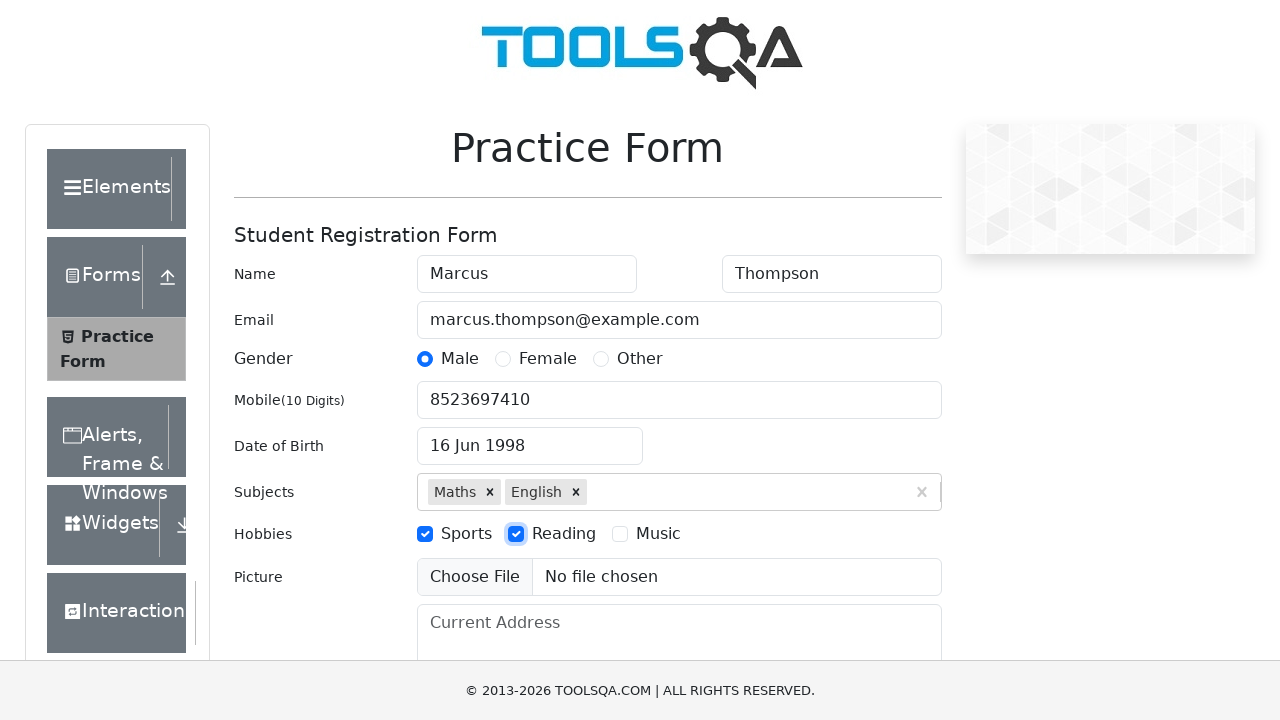

Filled current address field with '123 Main Street, Springfield' on #currentAddress
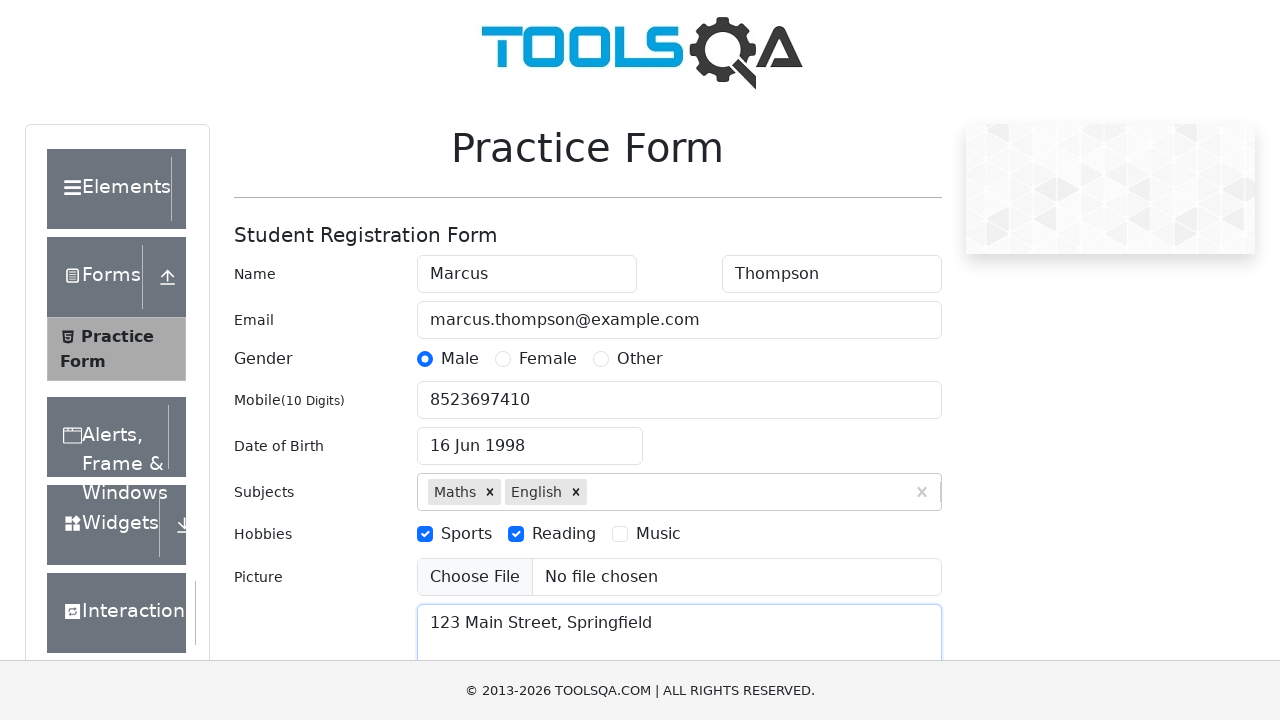

Clicked state dropdown to open at (527, 437) on #state
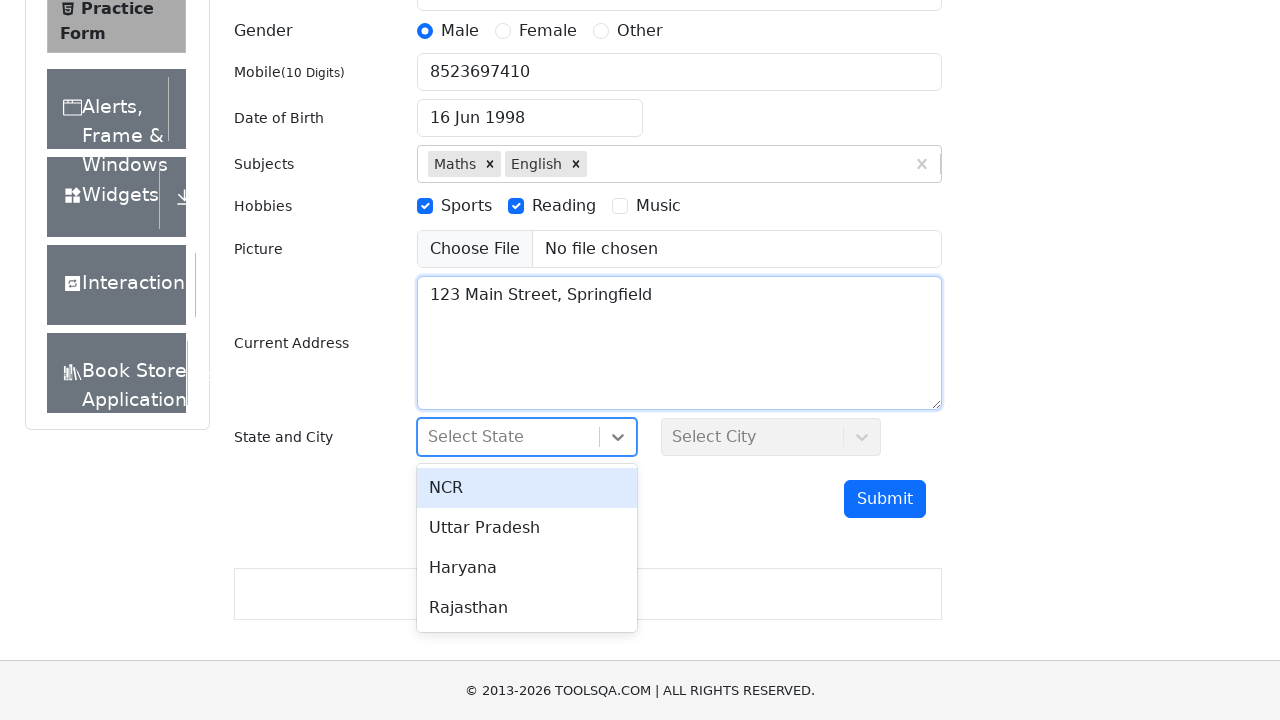

Filled state input with 'Uttar Pradesh' on #react-select-3-input
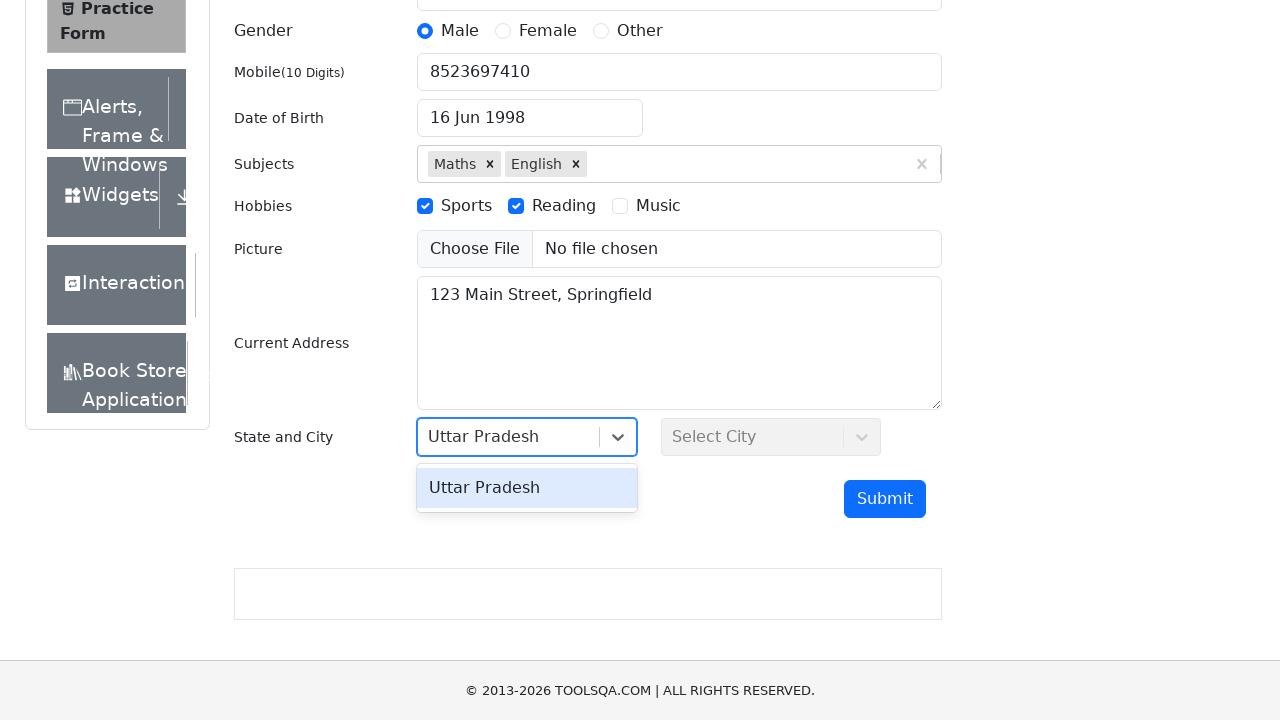

Pressed ArrowDown to navigate state options
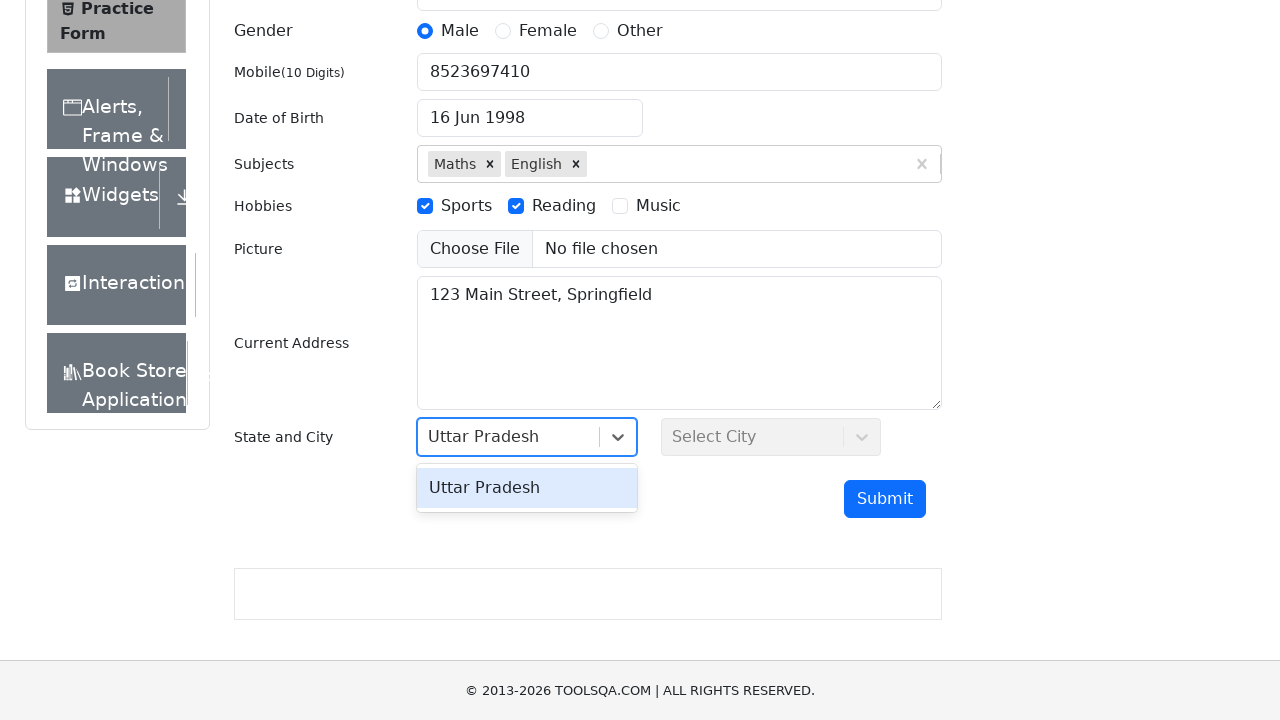

Pressed Enter to select Uttar Pradesh state
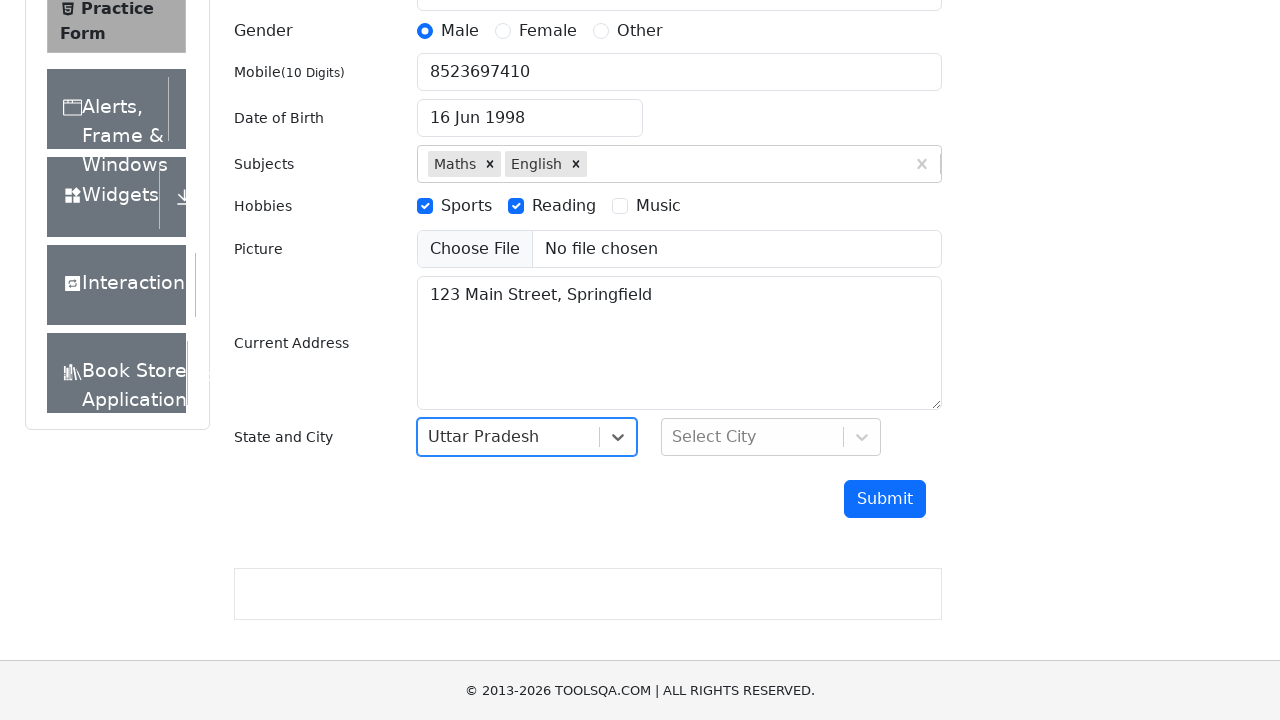

Clicked city dropdown to open at (771, 437) on #city
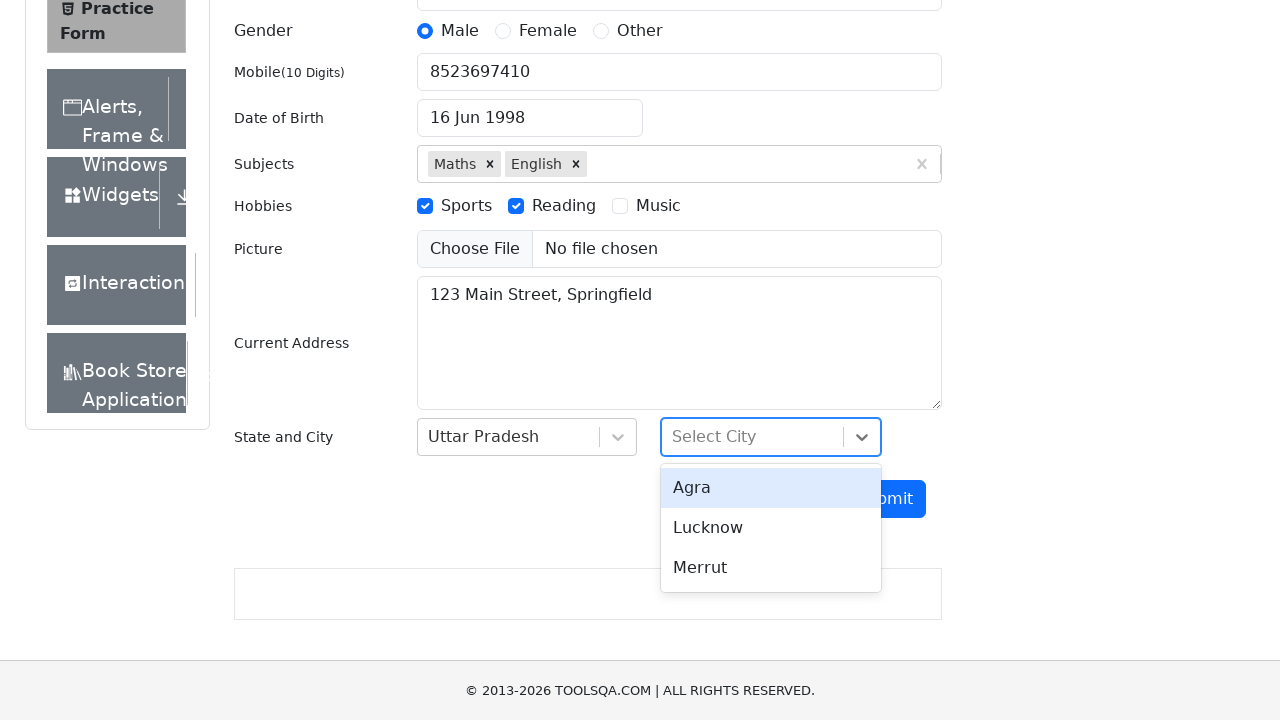

Filled city input with 'Agra' on #react-select-4-input
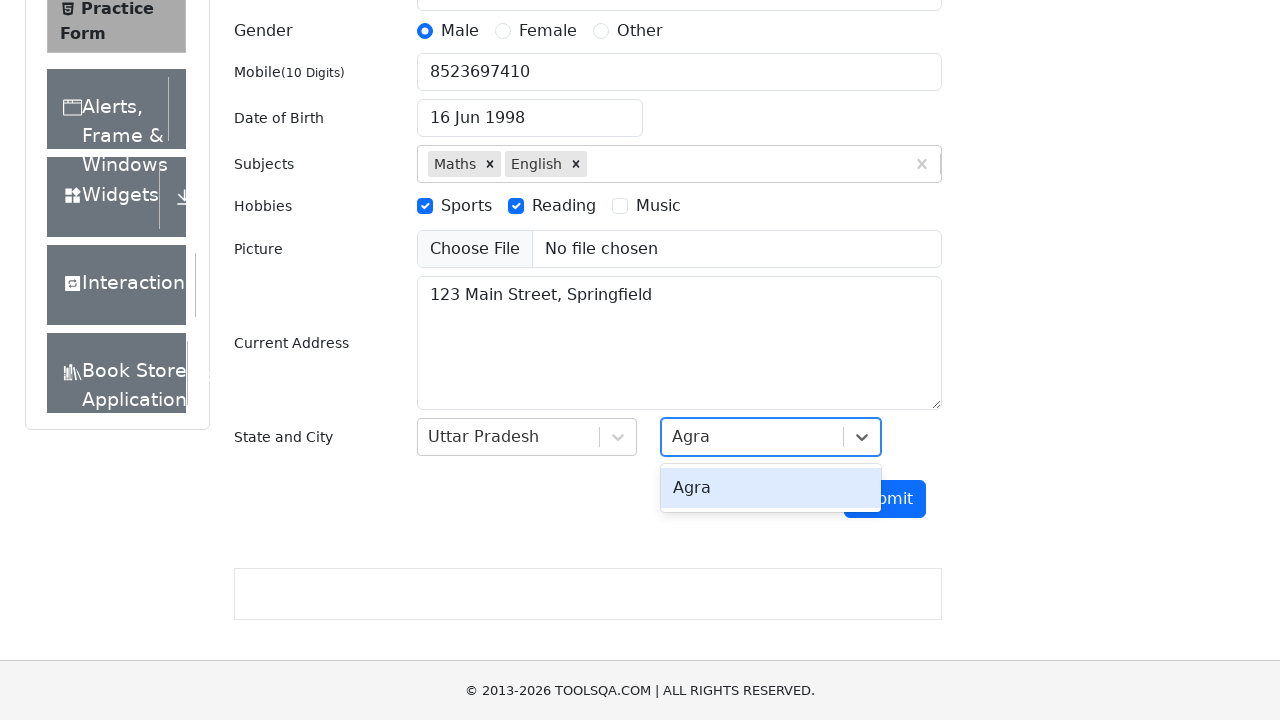

Pressed ArrowDown to navigate city options
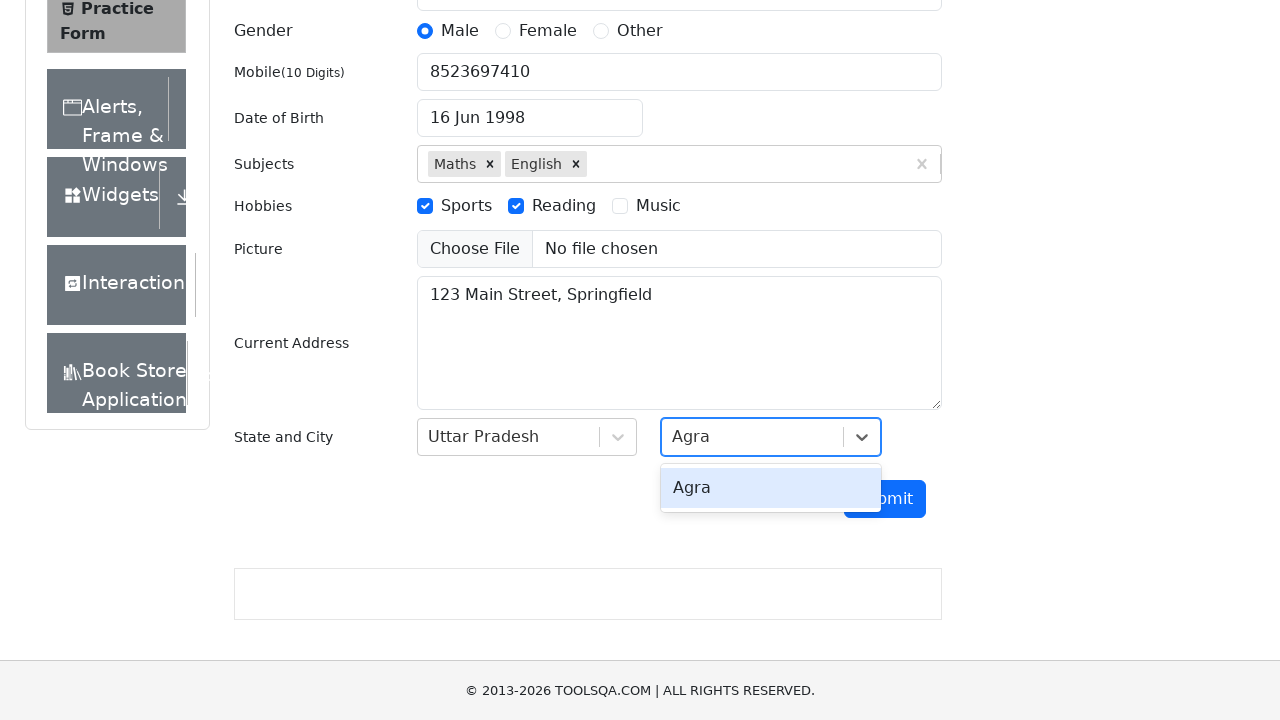

Pressed Enter to select Agra city
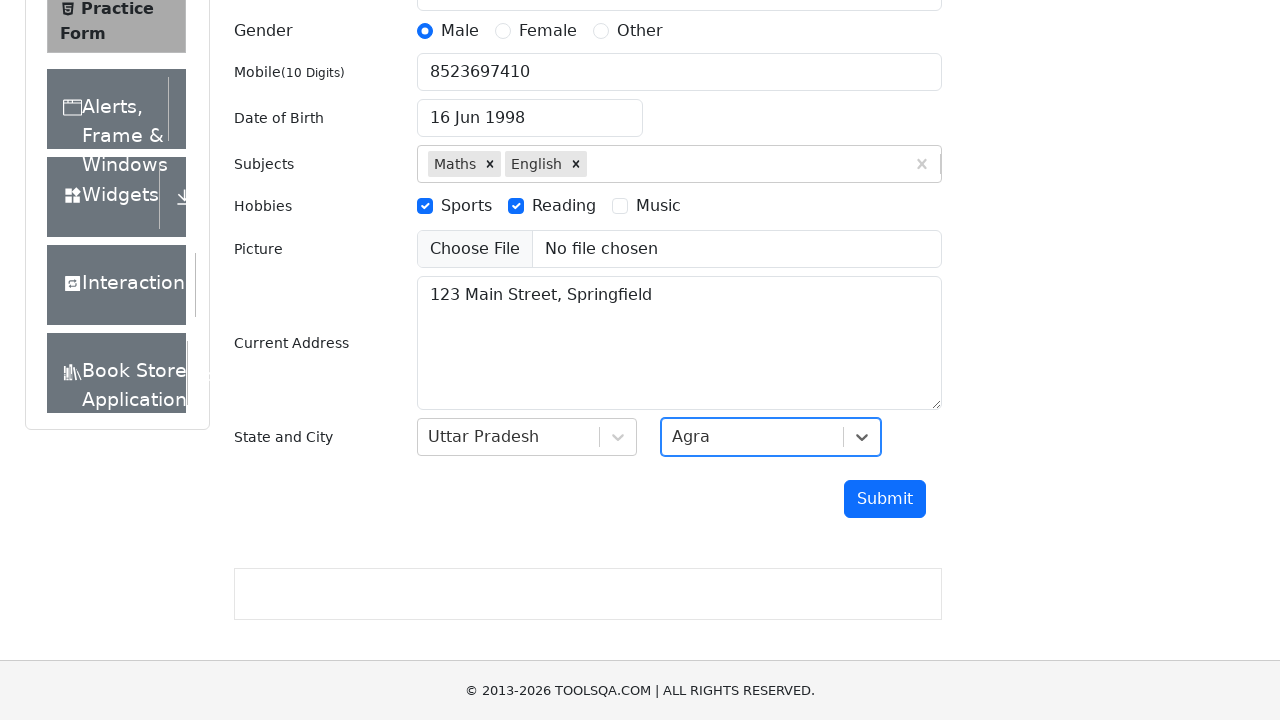

Clicked submit button to submit registration form at (885, 499) on #submit
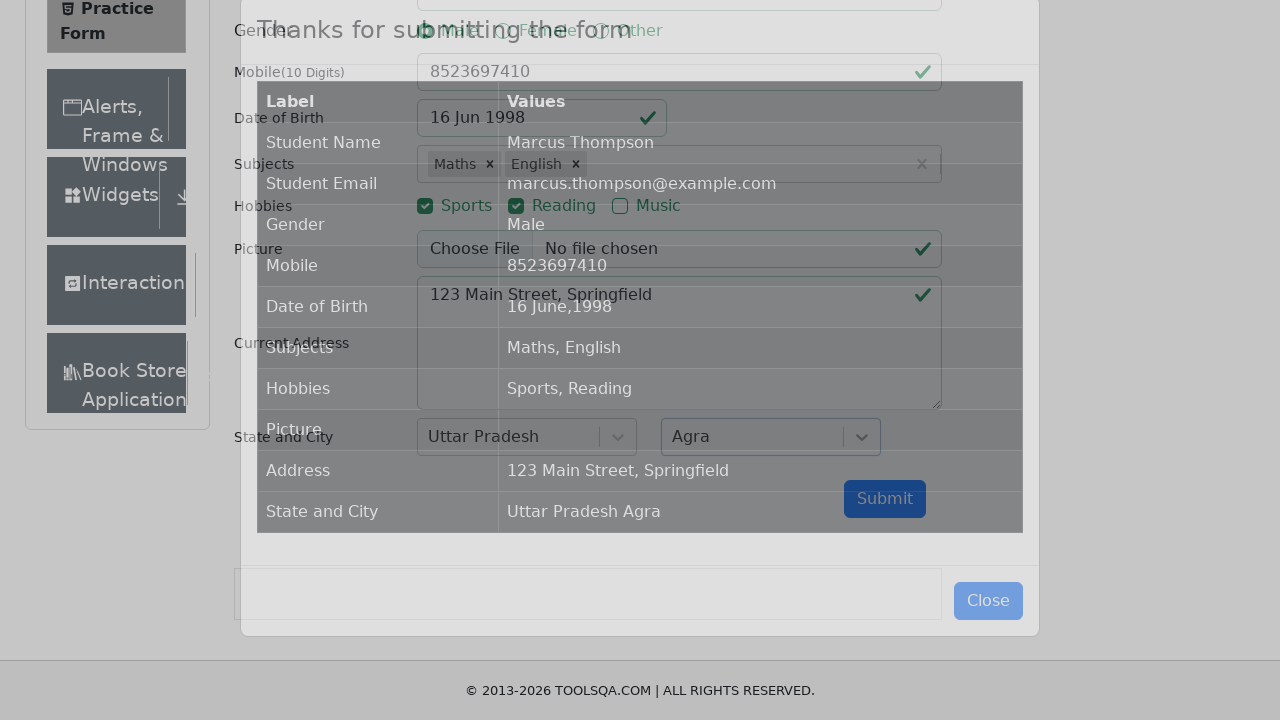

Confirmation modal appeared
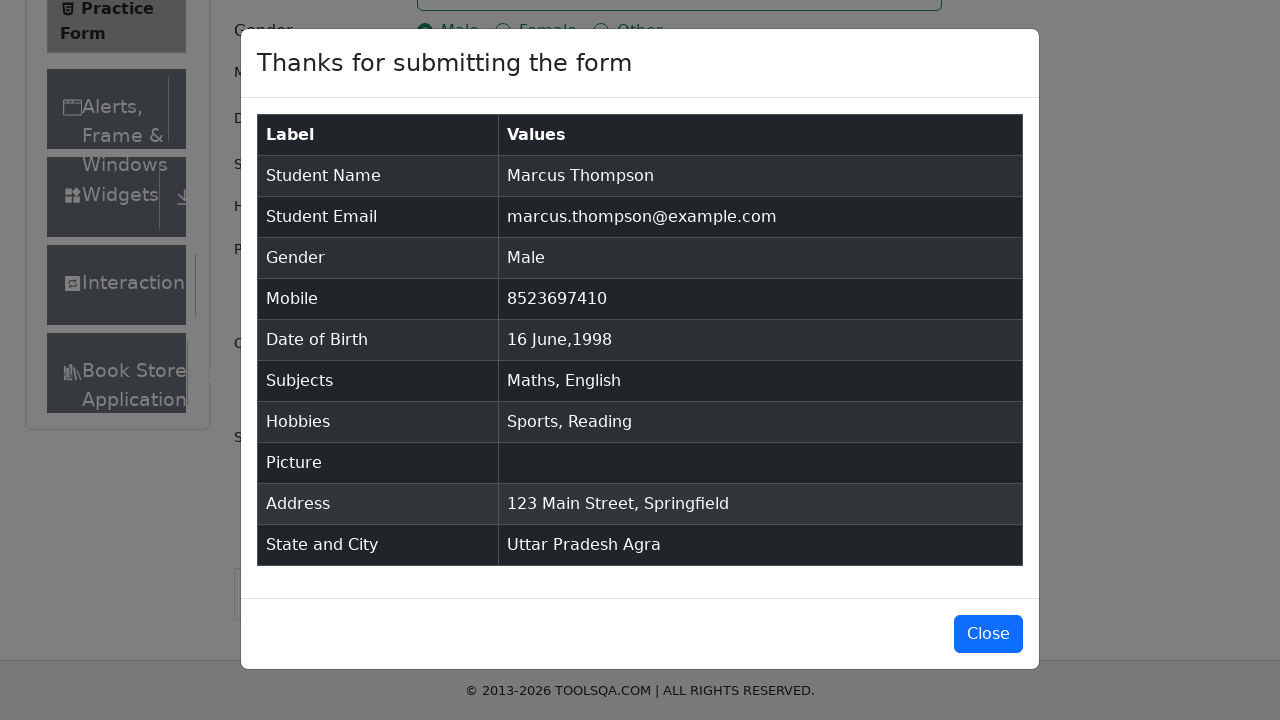

Verified submitted data is displayed in confirmation modal
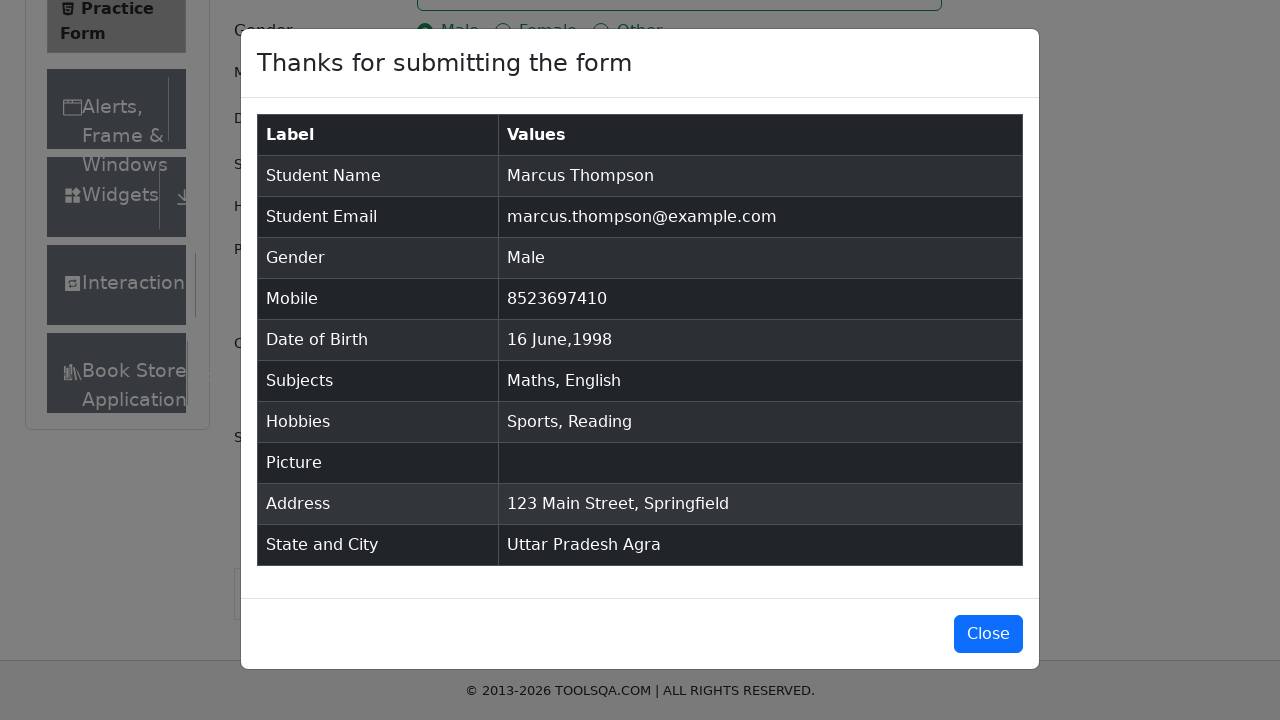

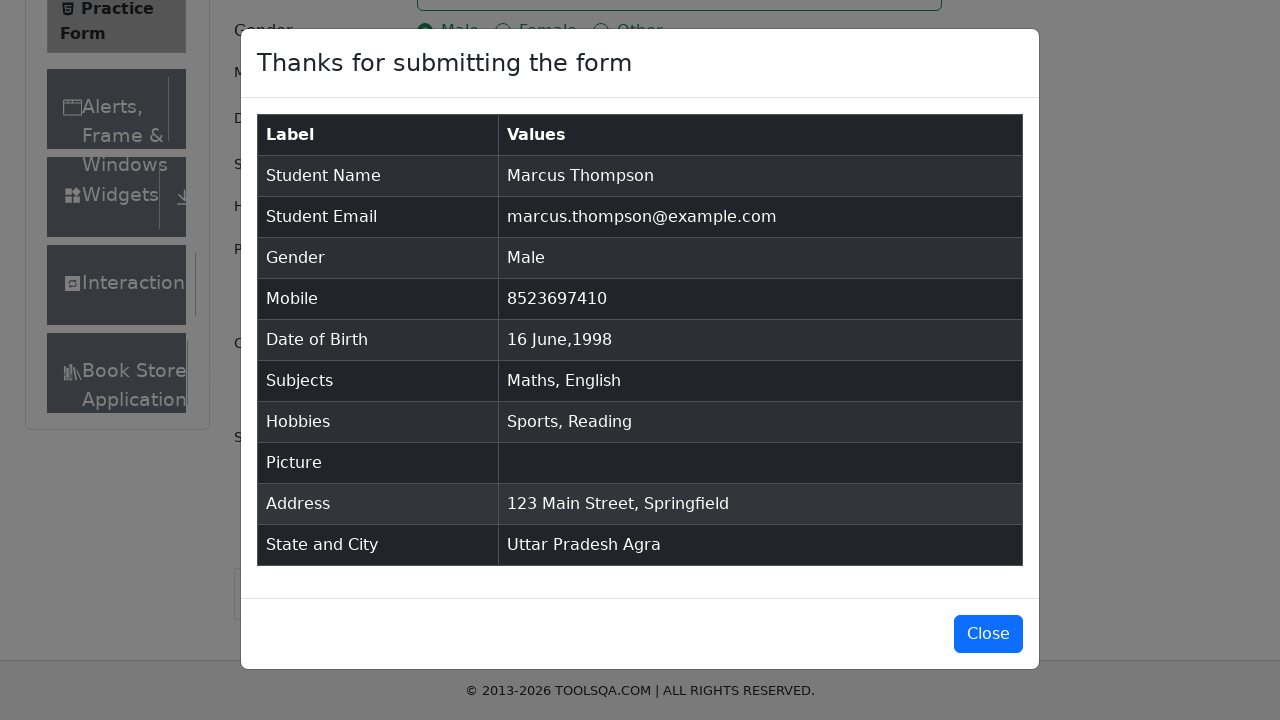